Tests selecting a body part option from a dropdown and verifies that the correct fruit elements are displayed in the palette

Starting URL: https://labasse.github.io/fruits/portrait.html

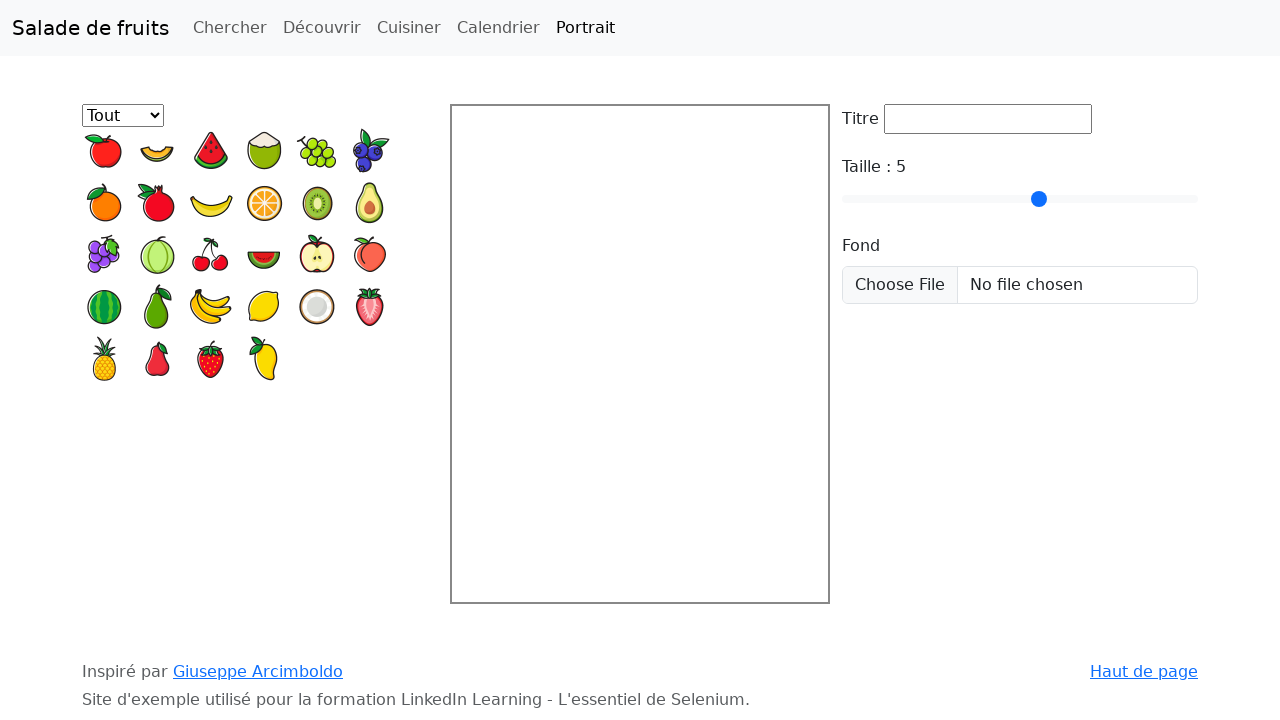

Selected 'Œil' from the partie dropdown on #partie
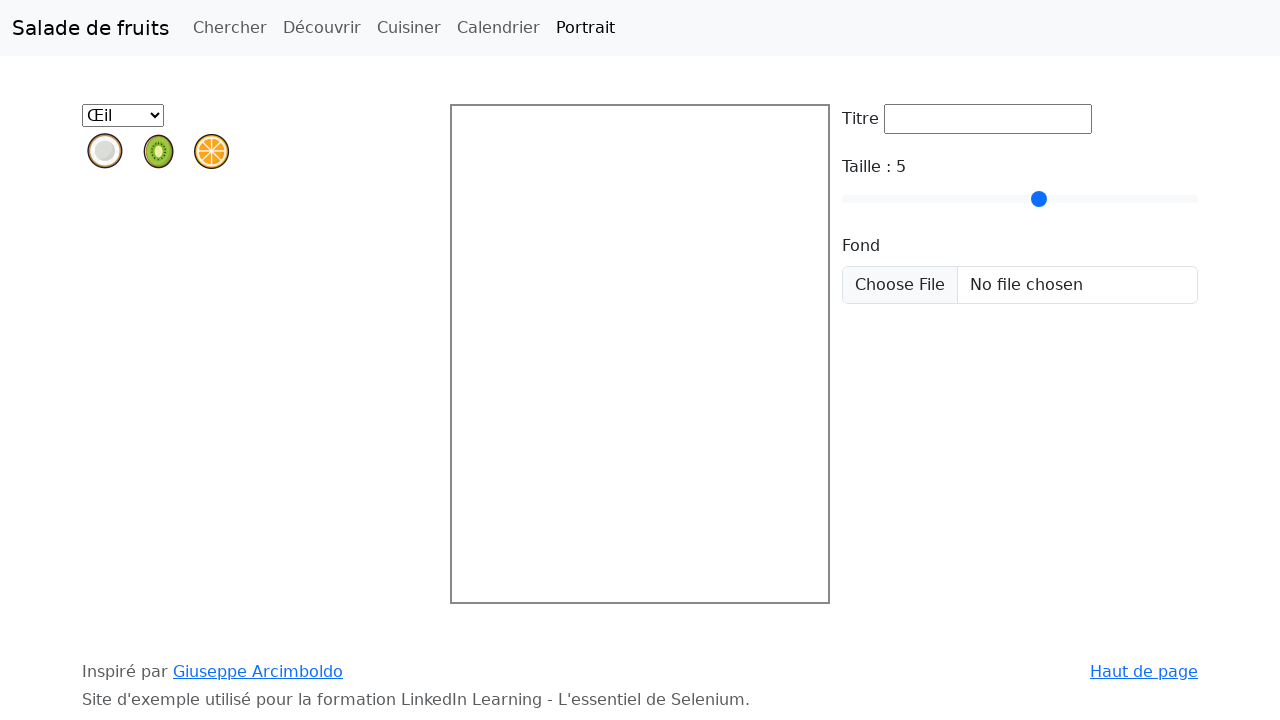

Verified that fruit elements are displayed in the palette
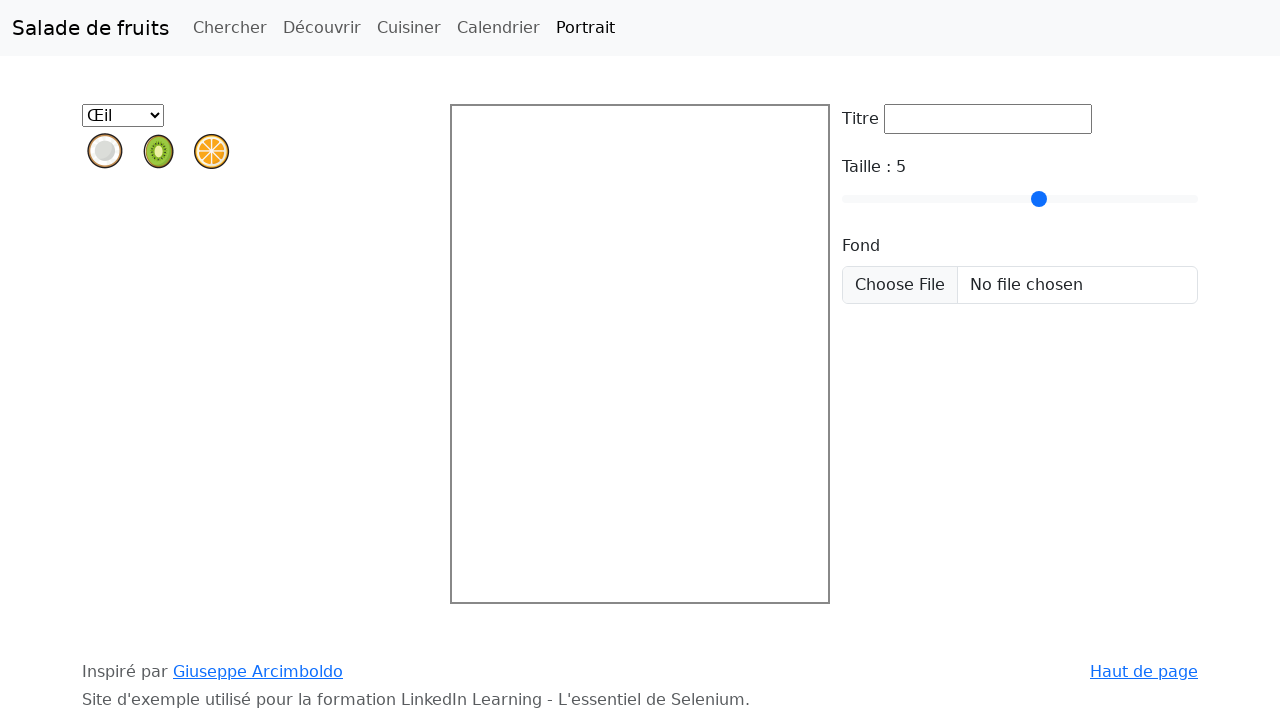

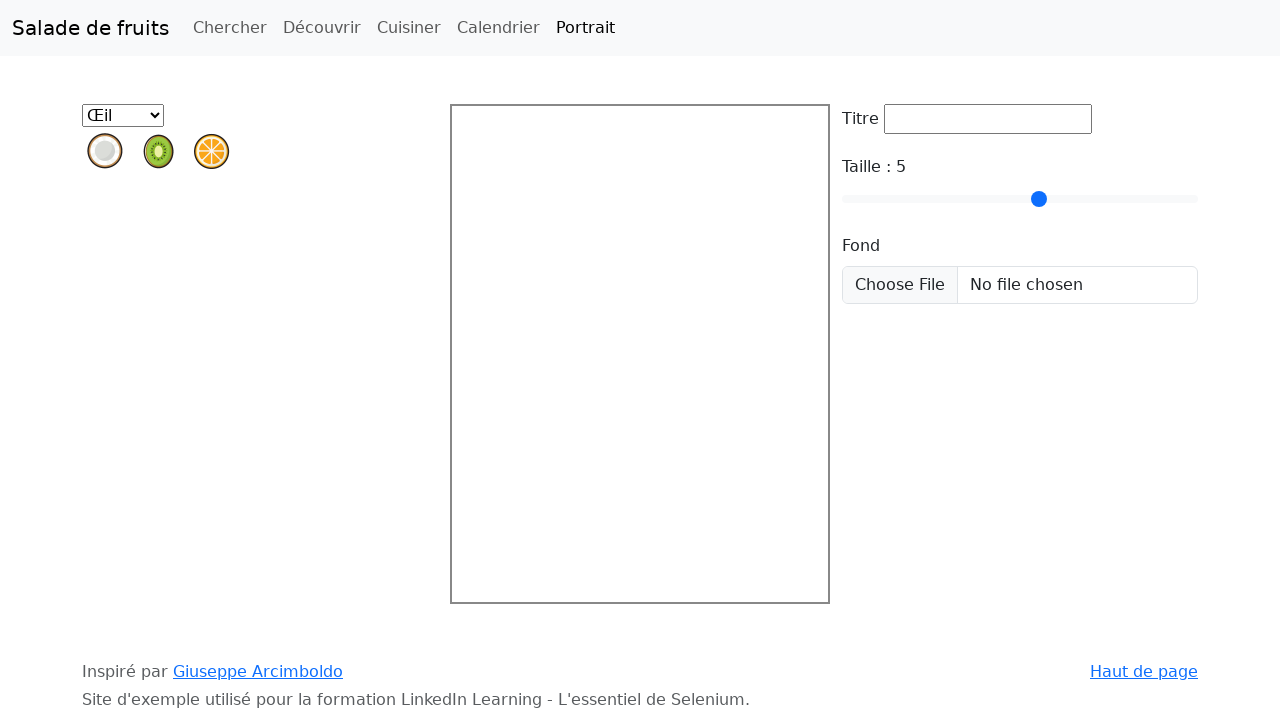